Tests JavaScript alert handling by clicking the first alert button, accepting the alert, and verifying the result message shows successful click confirmation

Starting URL: https://the-internet.herokuapp.com/javascript_alerts

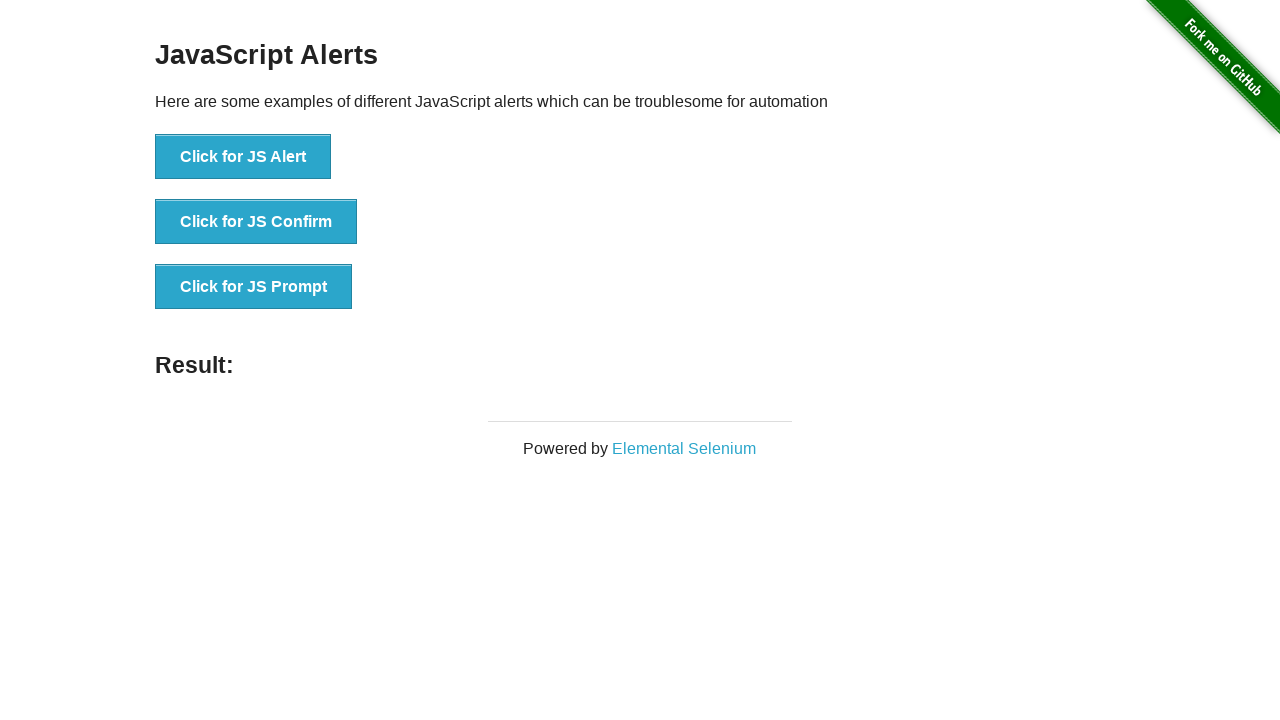

Clicked the first alert button to trigger JavaScript alert at (243, 157) on button[onclick='jsAlert()']
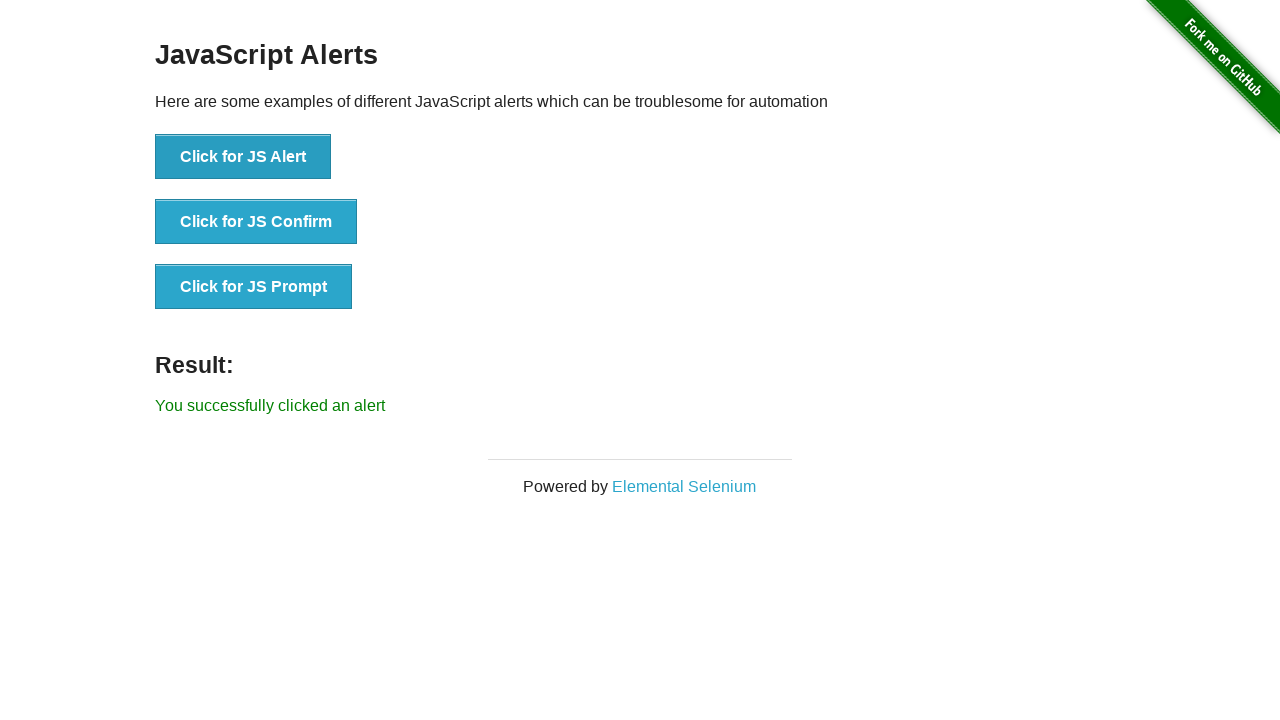

Set up dialog handler to accept alerts
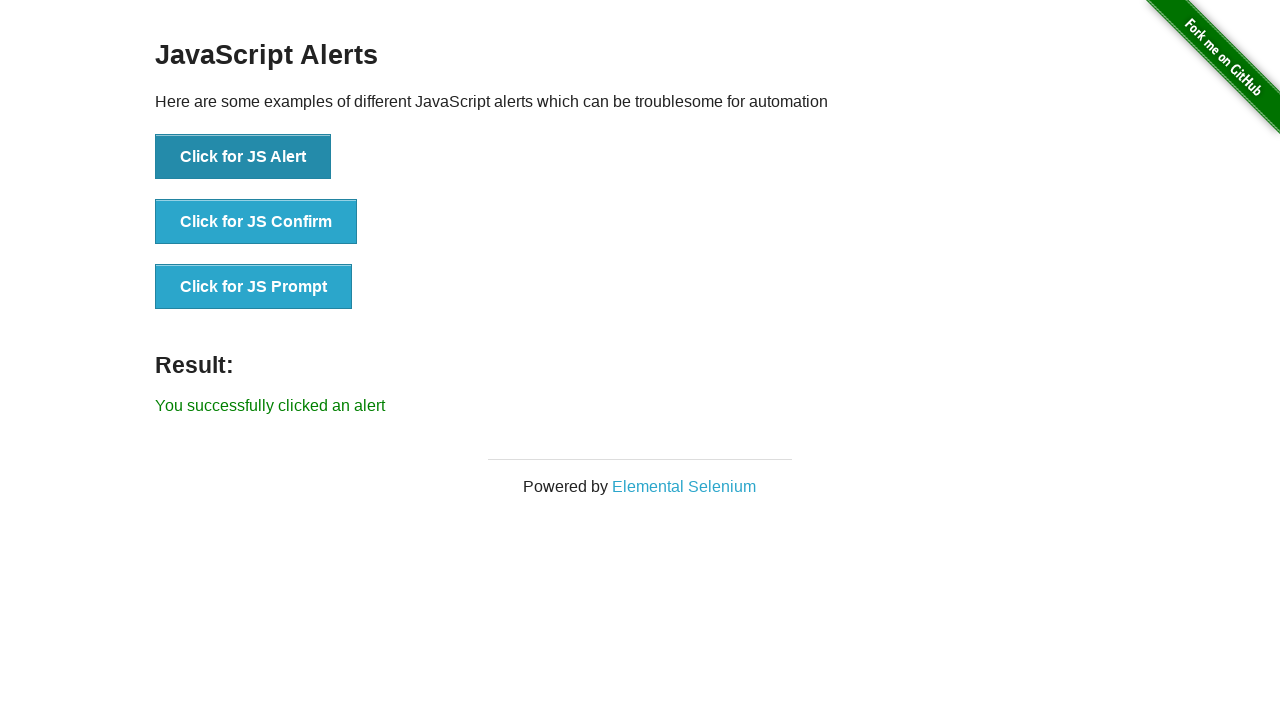

Clicked alert button and accepted the JavaScript alert at (243, 157) on button[onclick='jsAlert()']
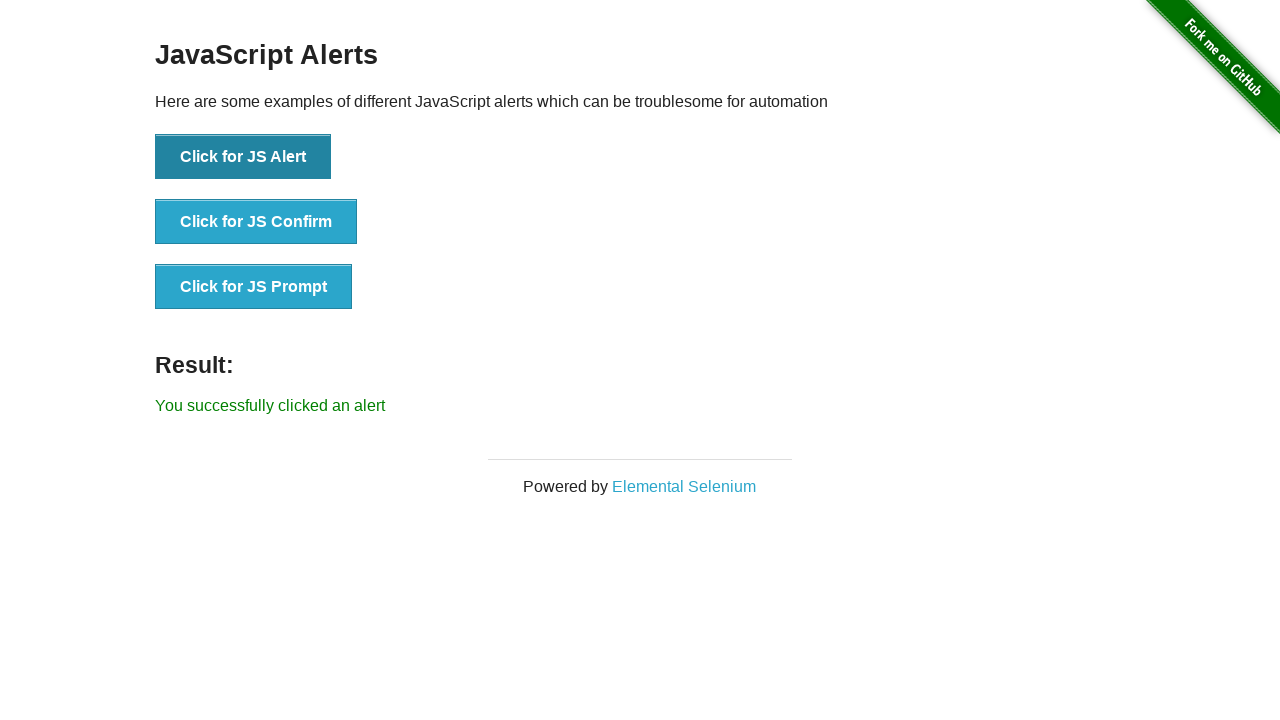

Result message element loaded
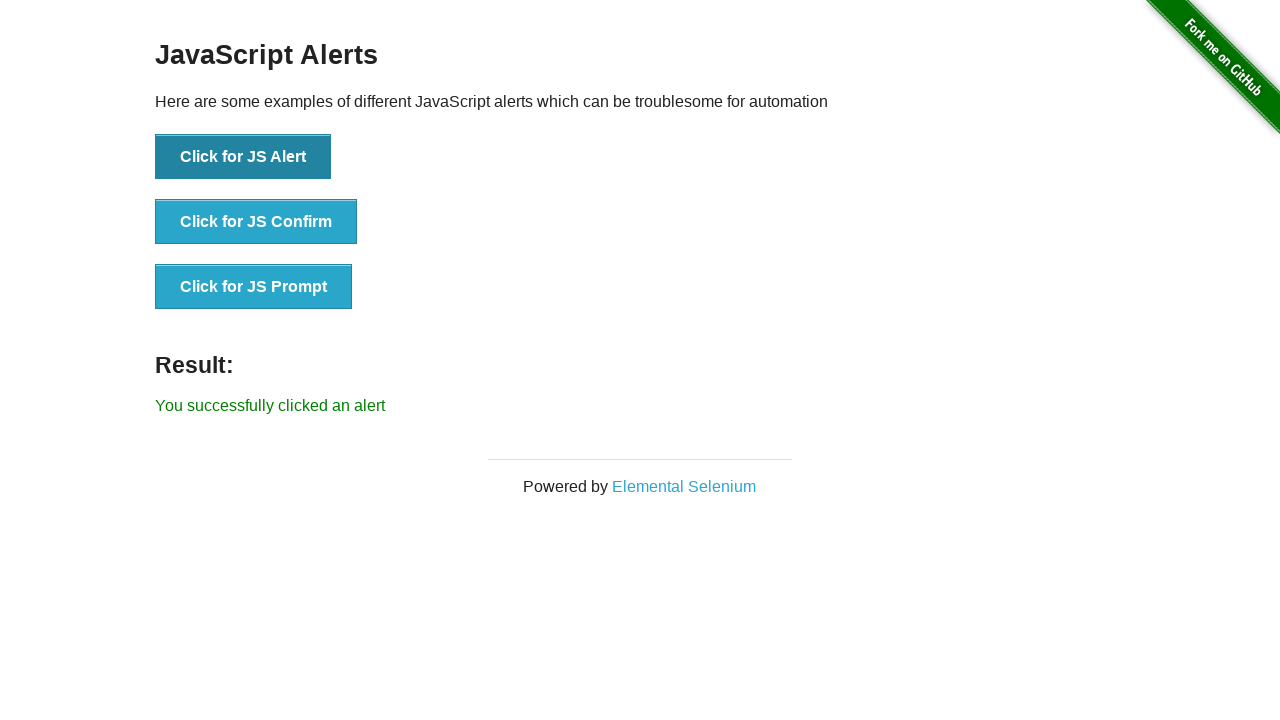

Retrieved result text: 'You successfully clicked an alert'
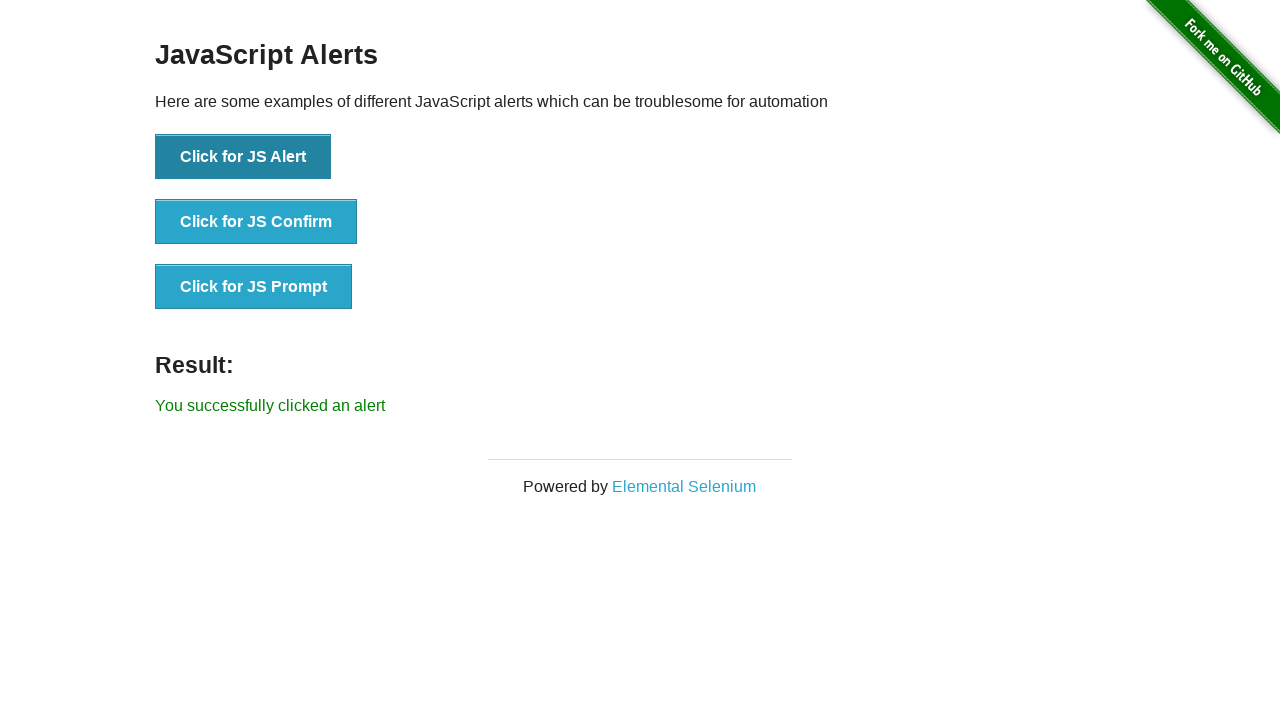

Verified result message shows successful alert click confirmation
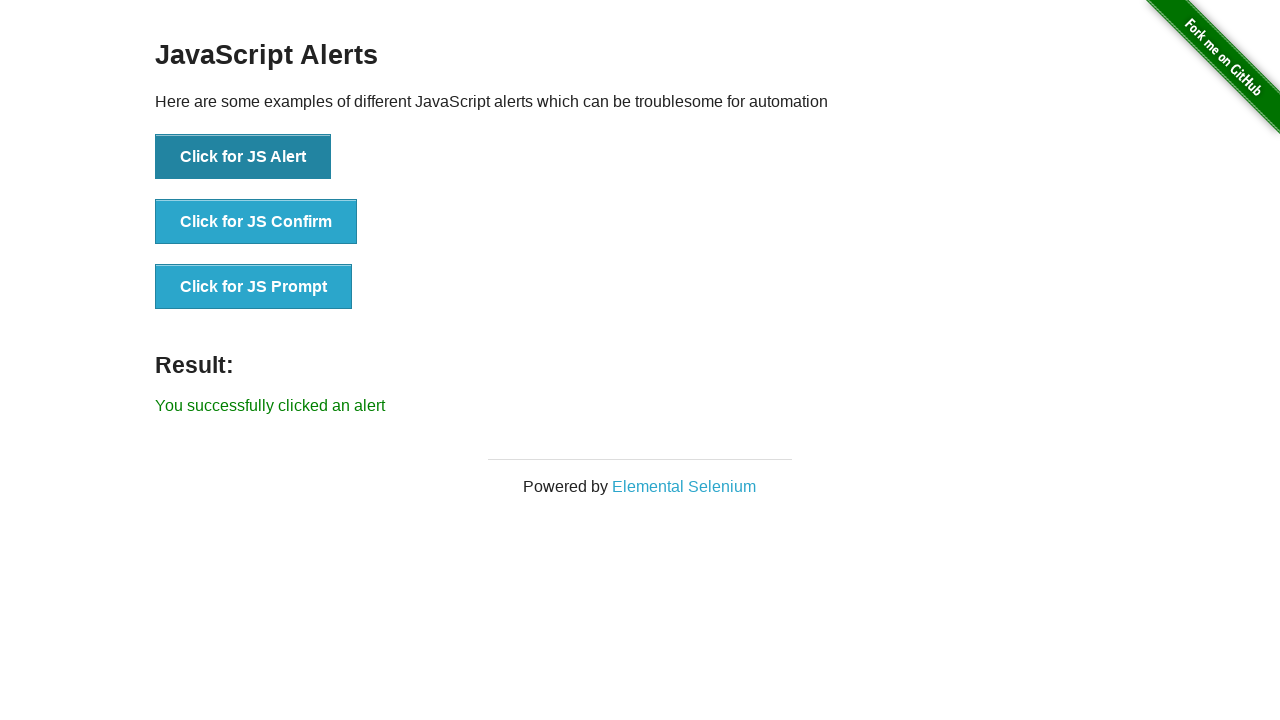

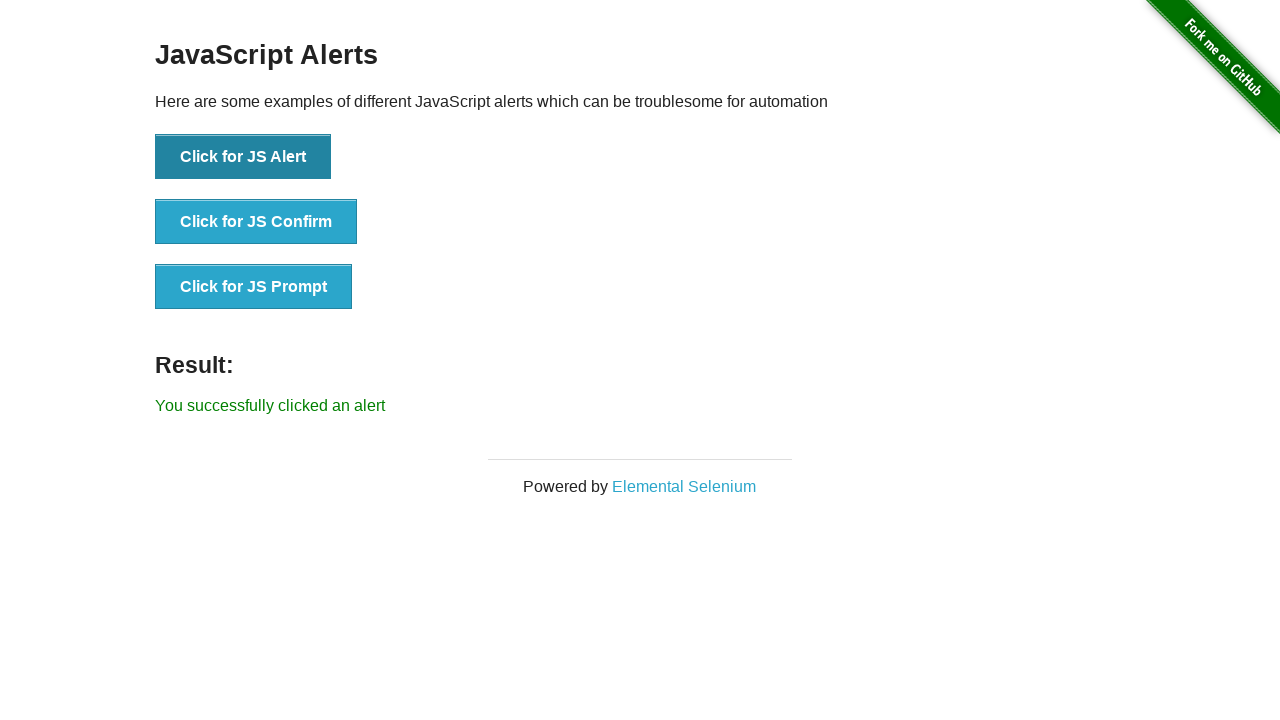